Verifies that the company logo is displayed on the OrangeHRM trial page

Starting URL: https://www.orangehrm.com/orangehrm-30-day-trial/

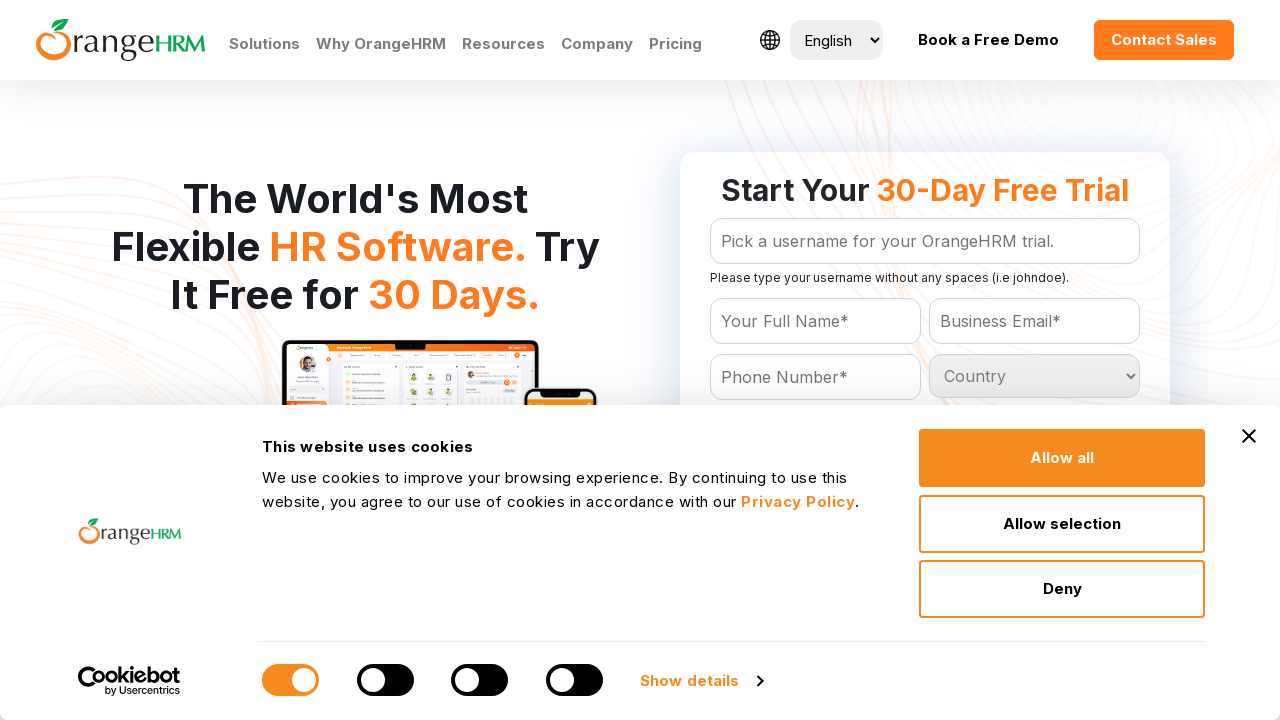

Waited for company logo to become visible on OrangeHRM trial page
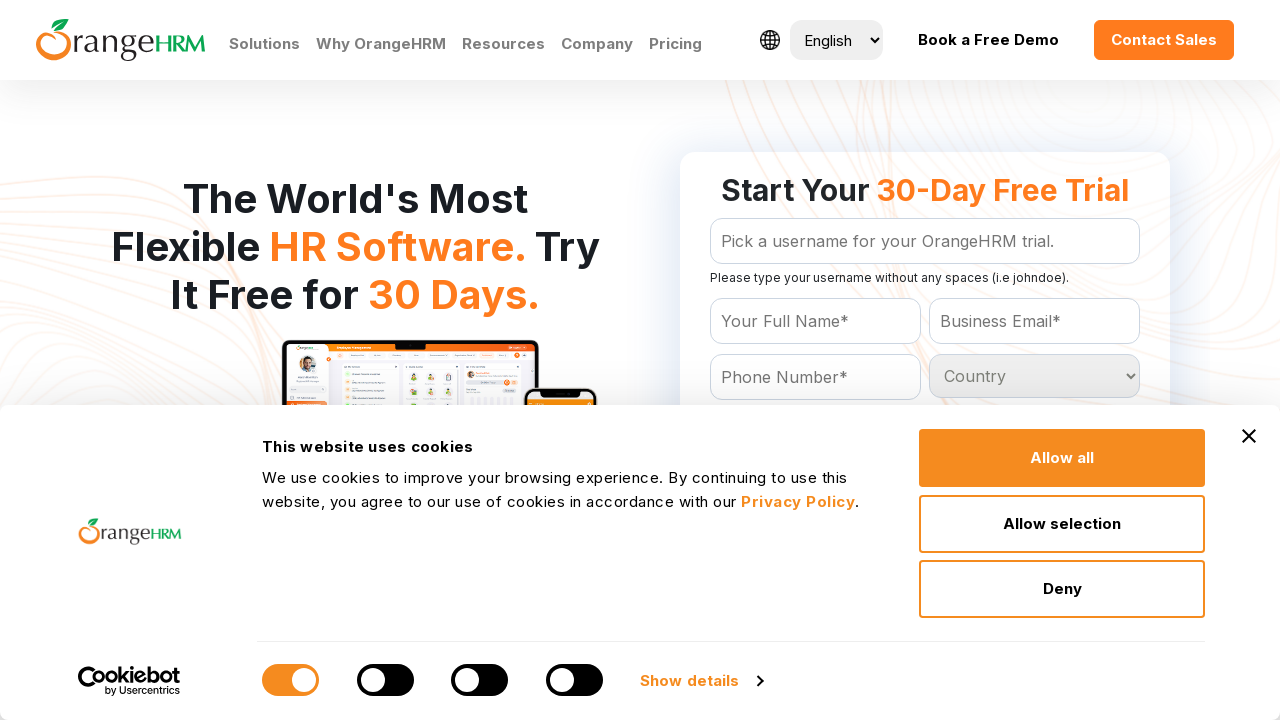

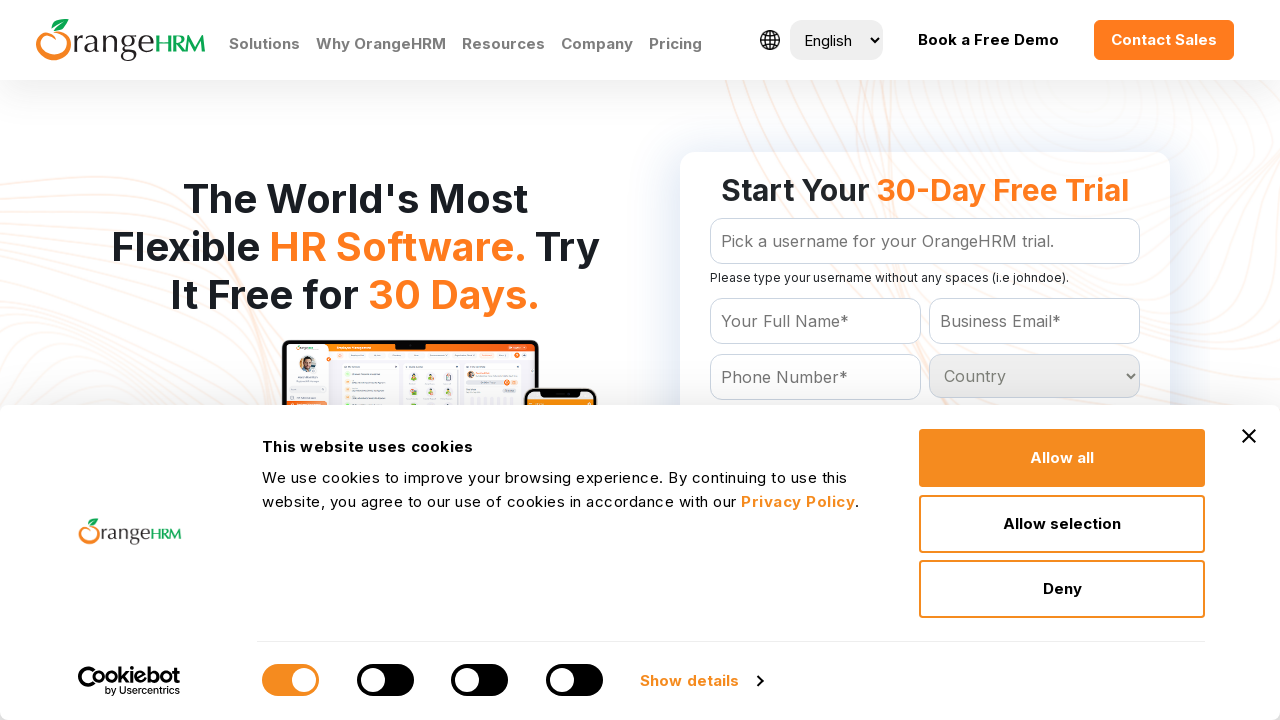